Tests double-clicking a button to trigger an alert and accepting it

Starting URL: https://artoftesting.com/samplesiteforselenium

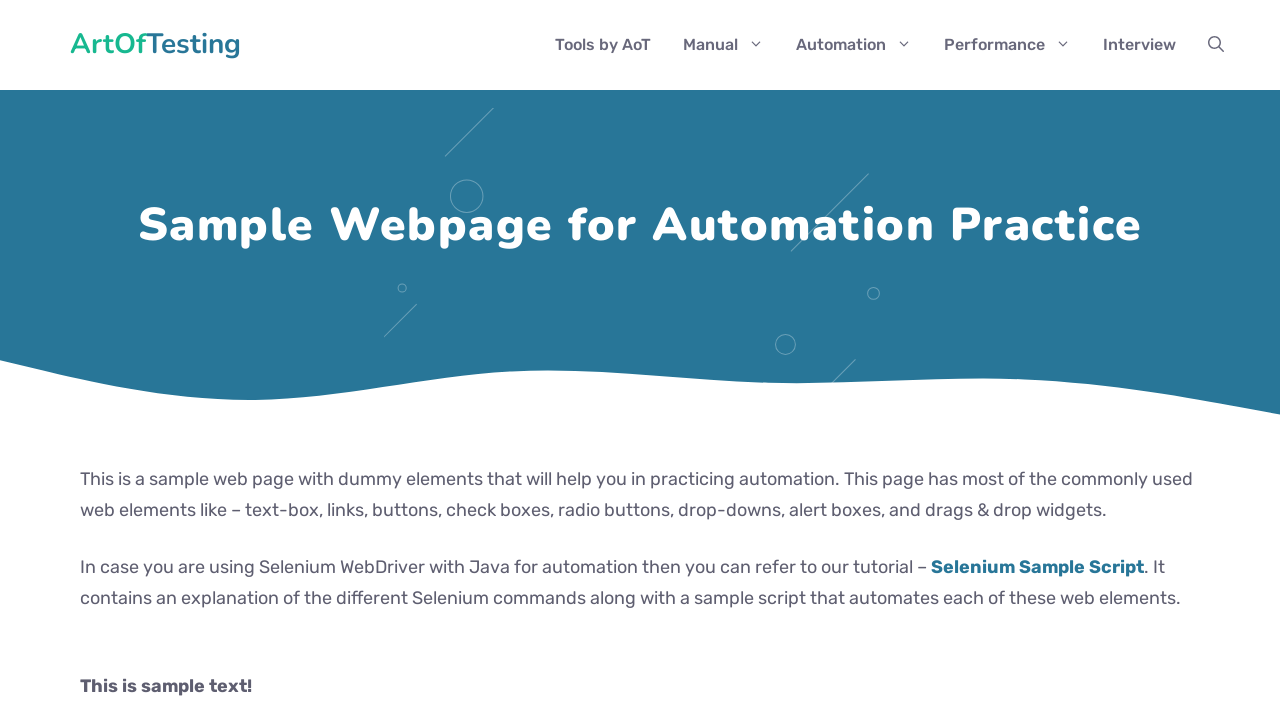

Navigated to Art of Testing sample site
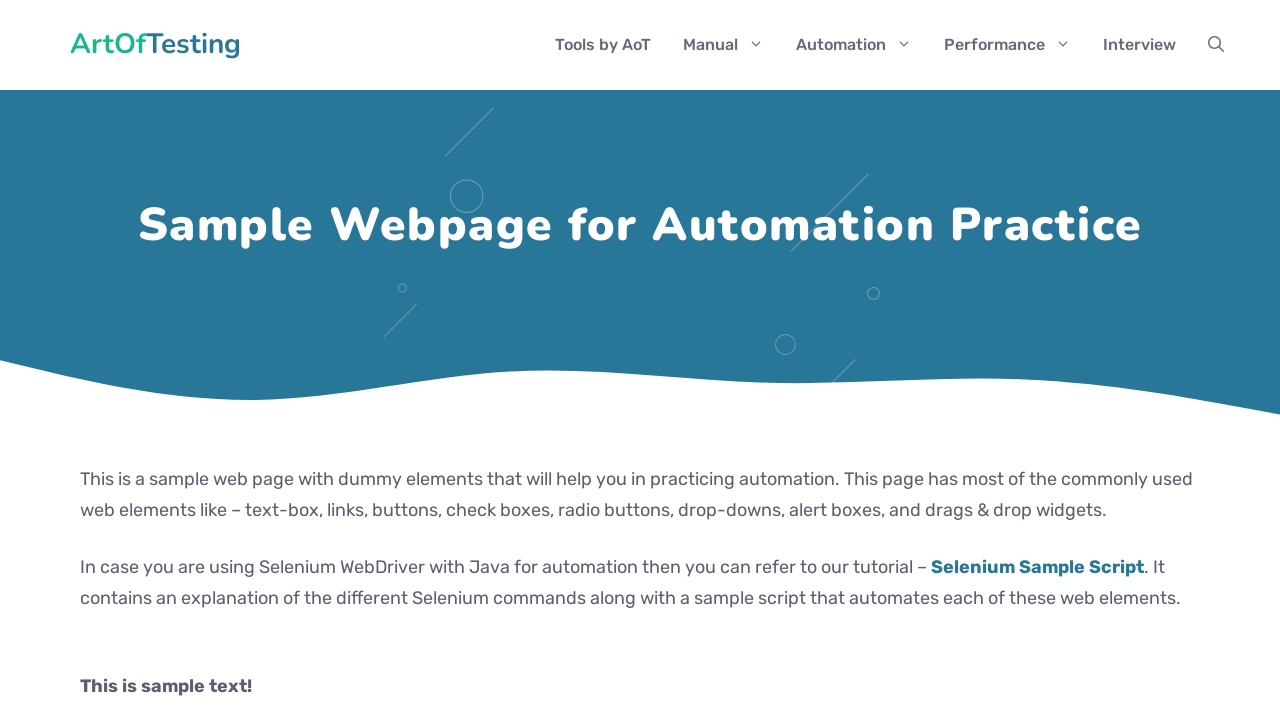

Double-clicked the alert button at (242, 361) on #dblClkBtn
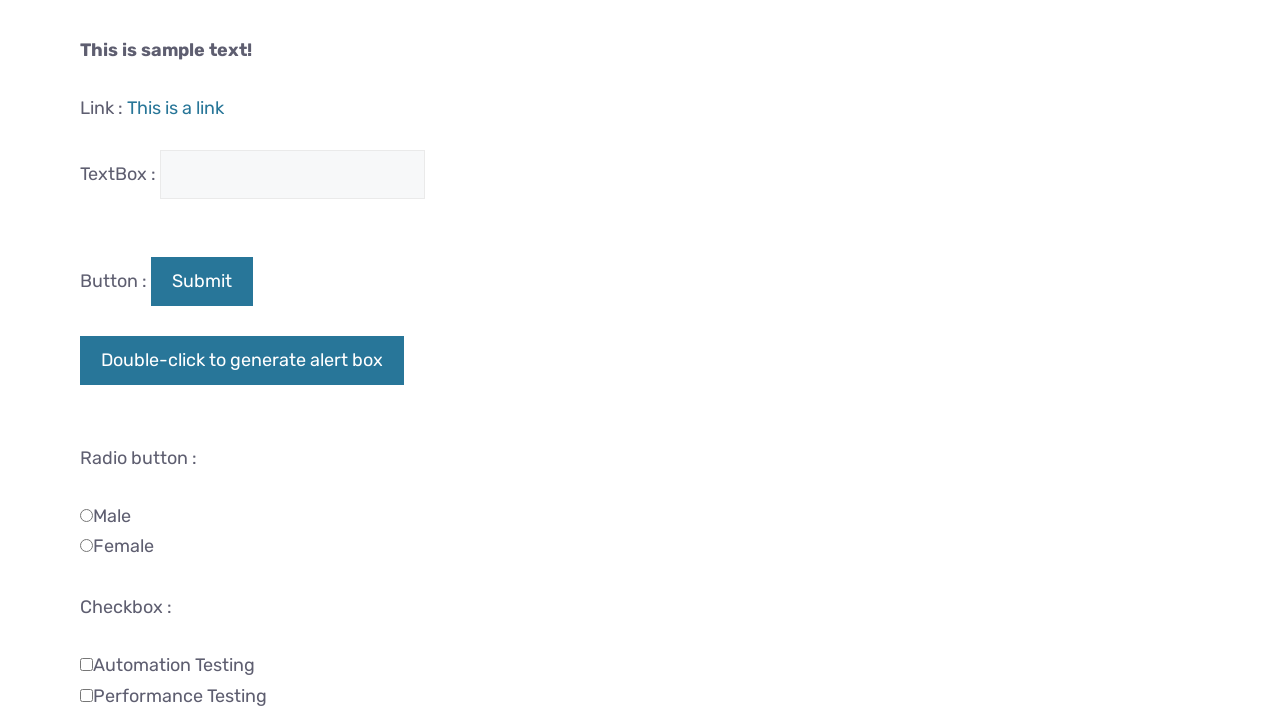

Alert dialog was accepted
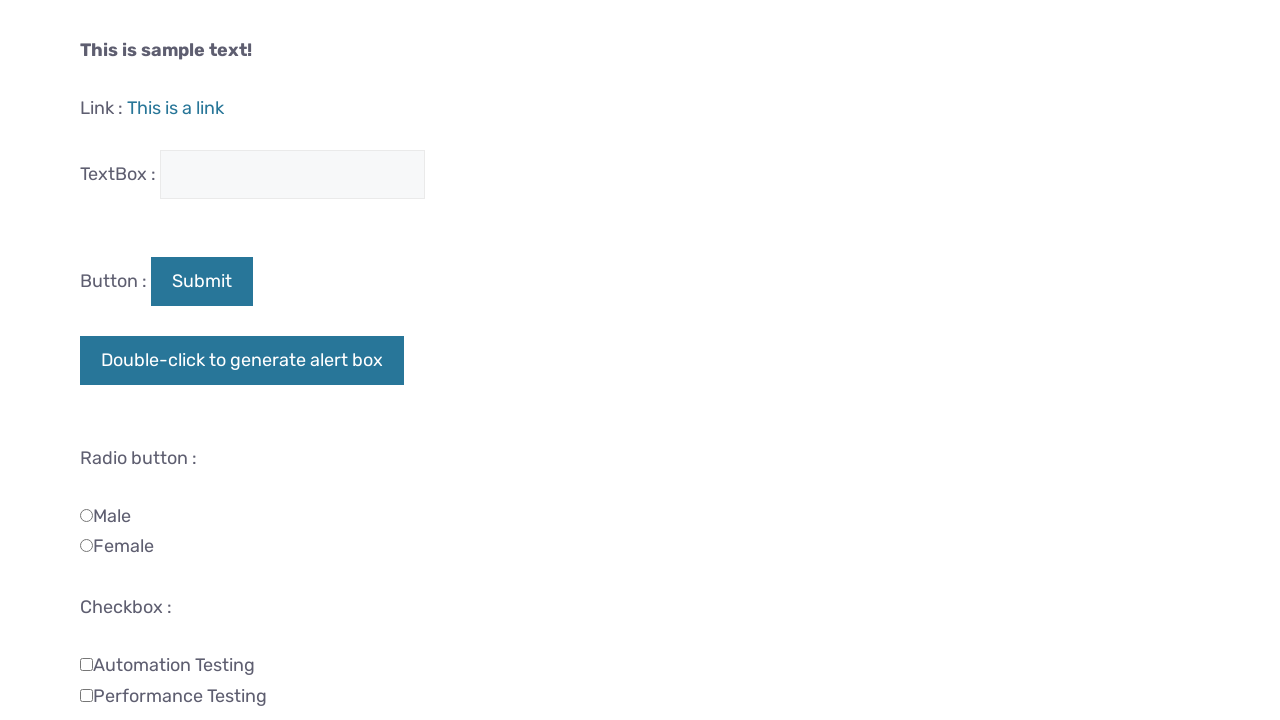

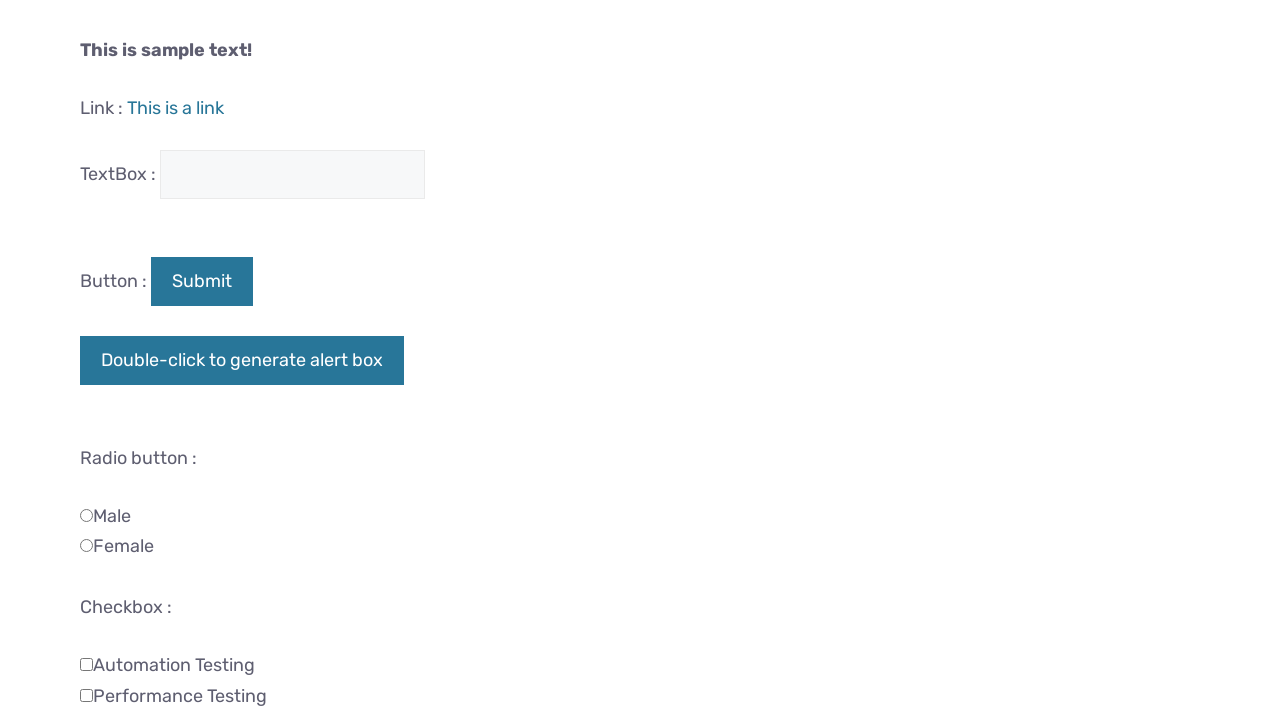